Tests multi-select dropdown functionality by selecting multiple car options using different selection methods (by index, value, and visible text)

Starting URL: https://omayo.blogspot.com/

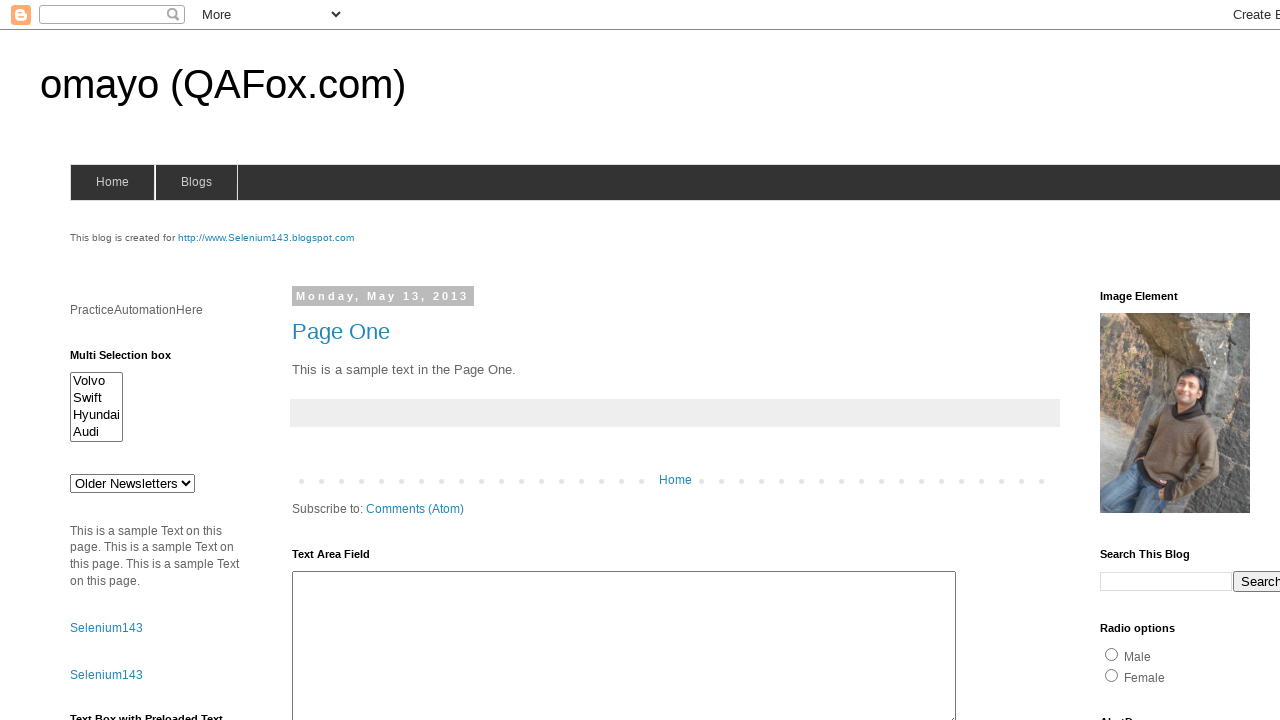

Located multi-select dropdown with id 'multiselect1'
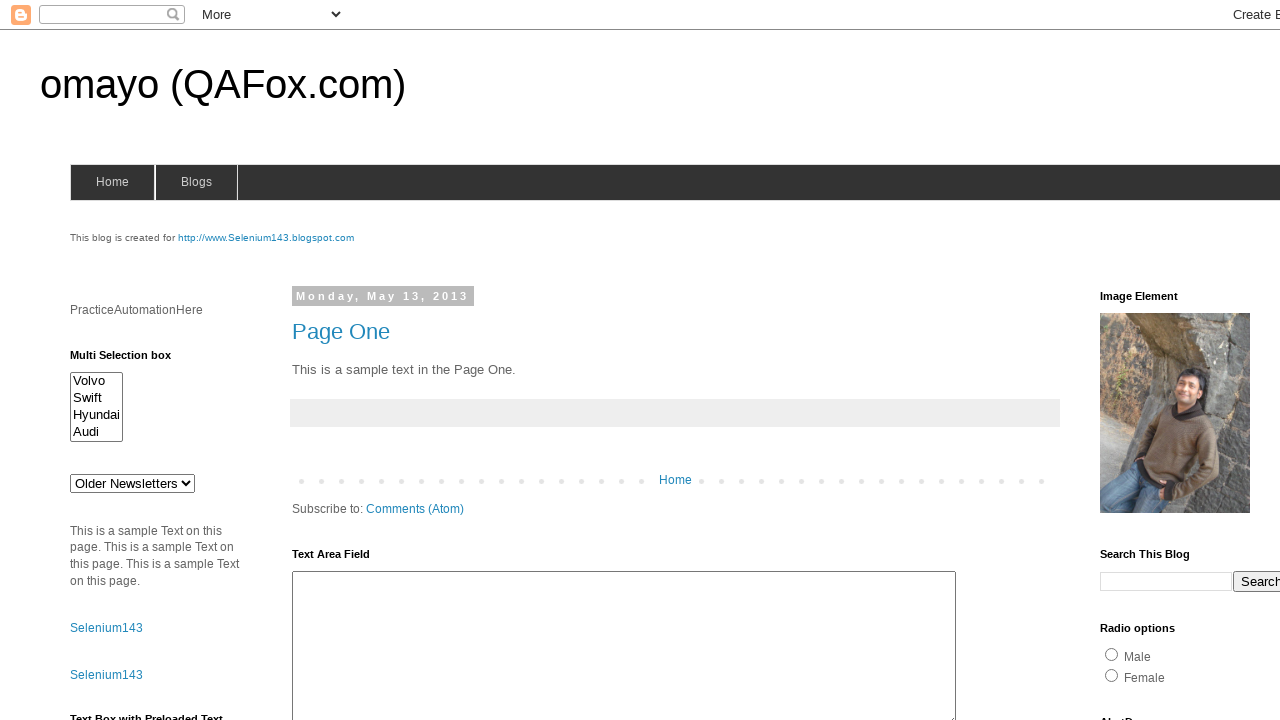

Evaluated dropdown: Is multiselect = True
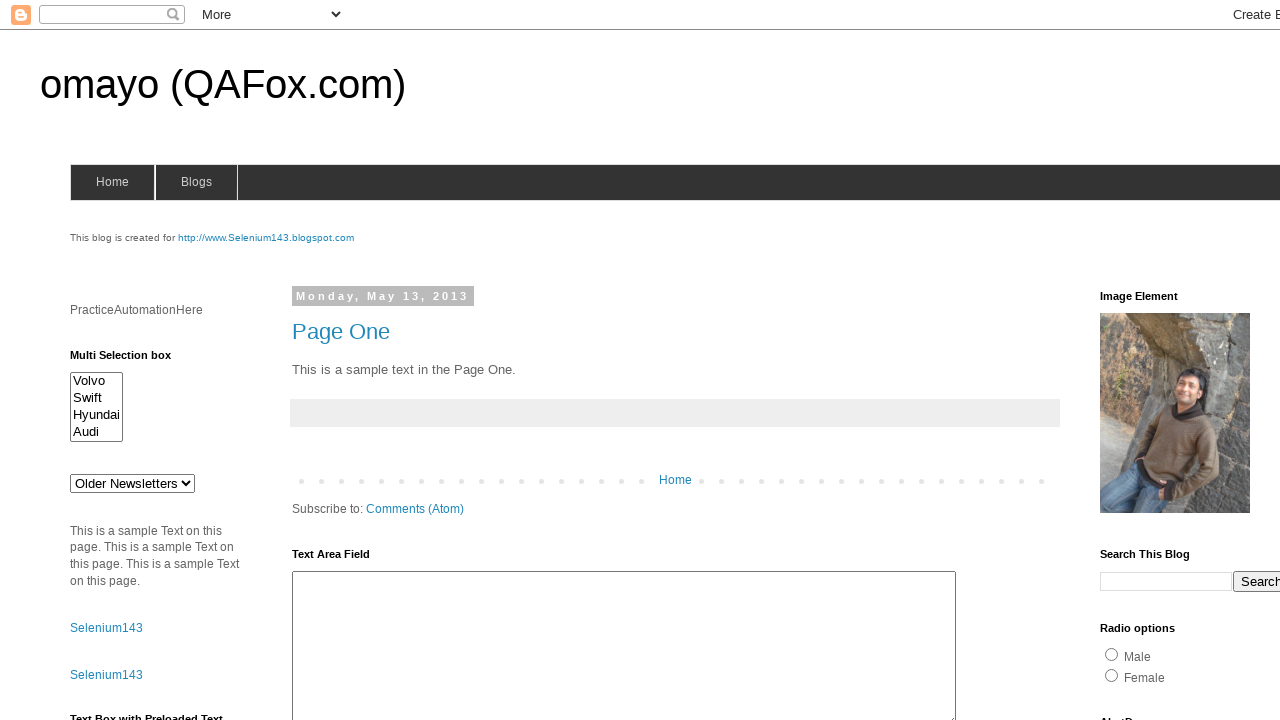

Retrieved all options from dropdown: 4 options found
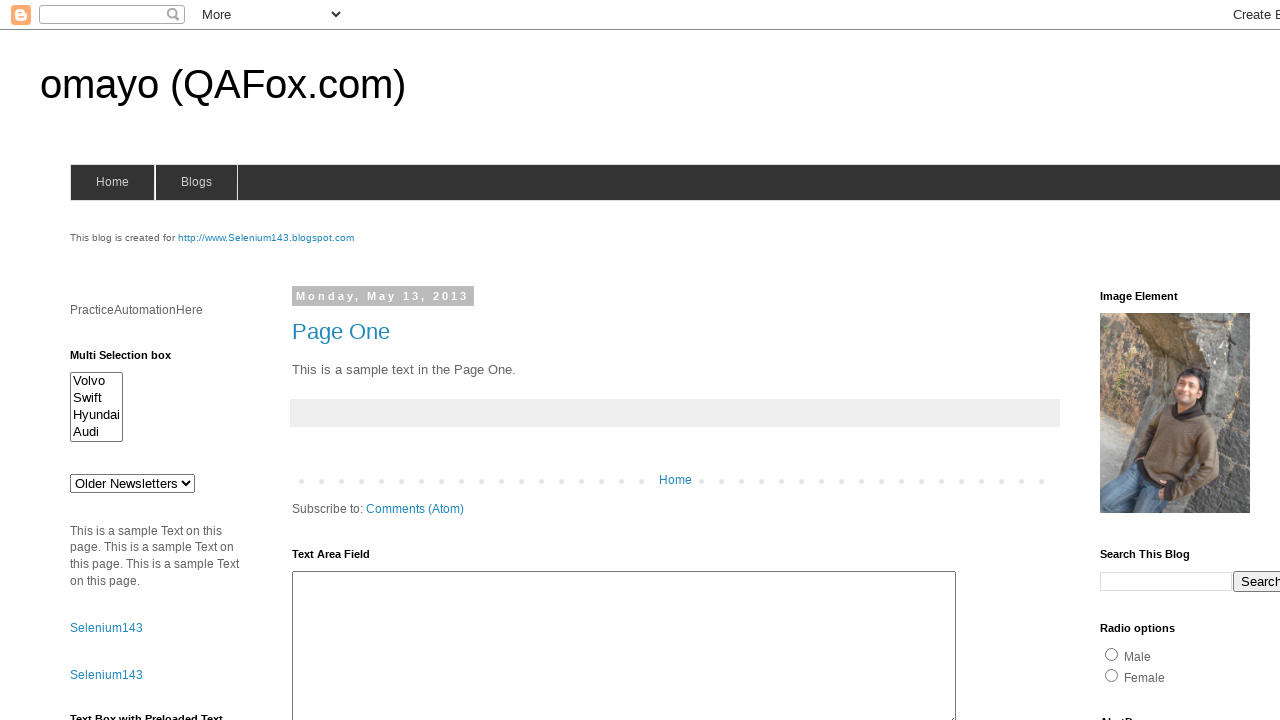

Listed all 4 option names from dropdown
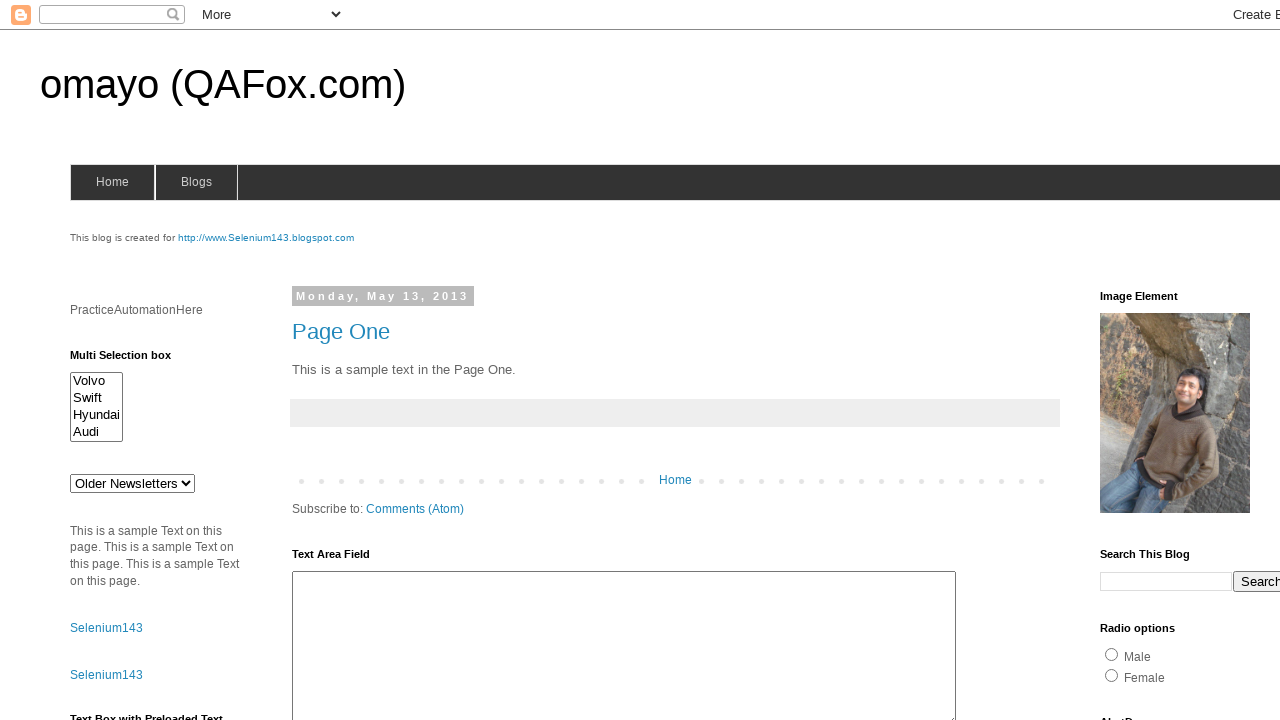

Selected option at index 0 (Volvo) using select_option by index on #multiselect1
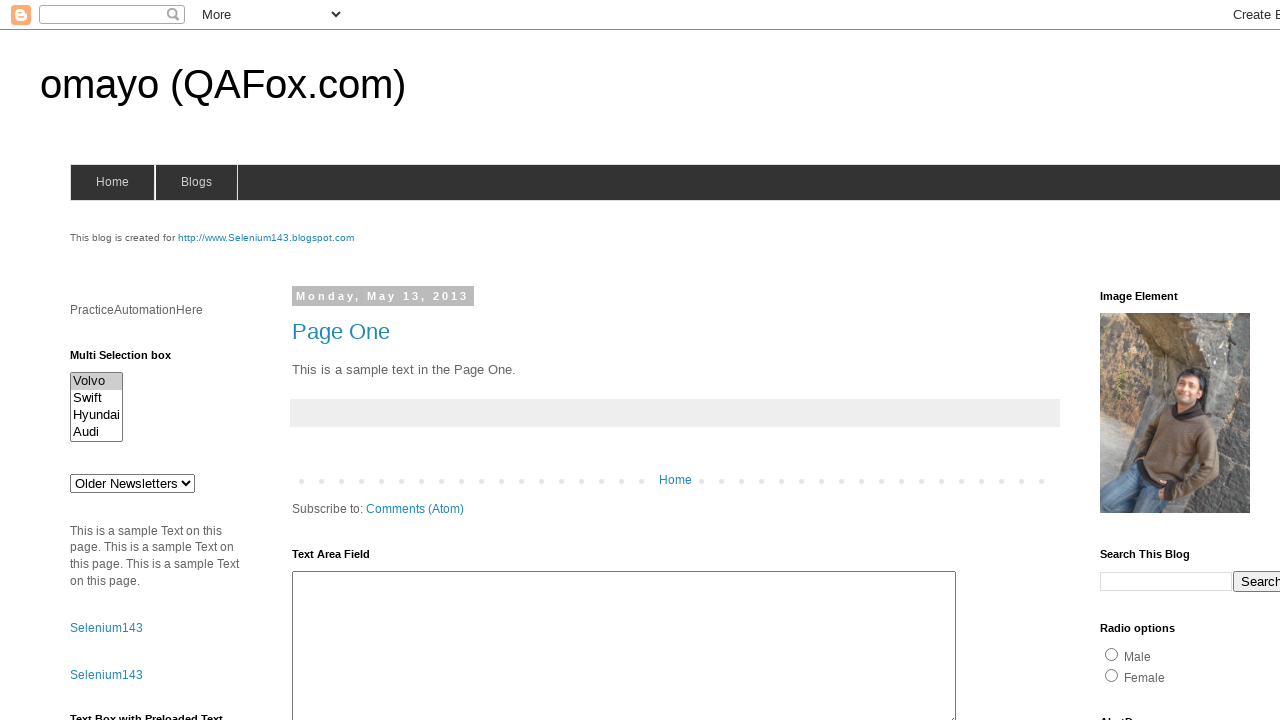

Selected option at index 2 (Opel) using select_option by index on #multiselect1
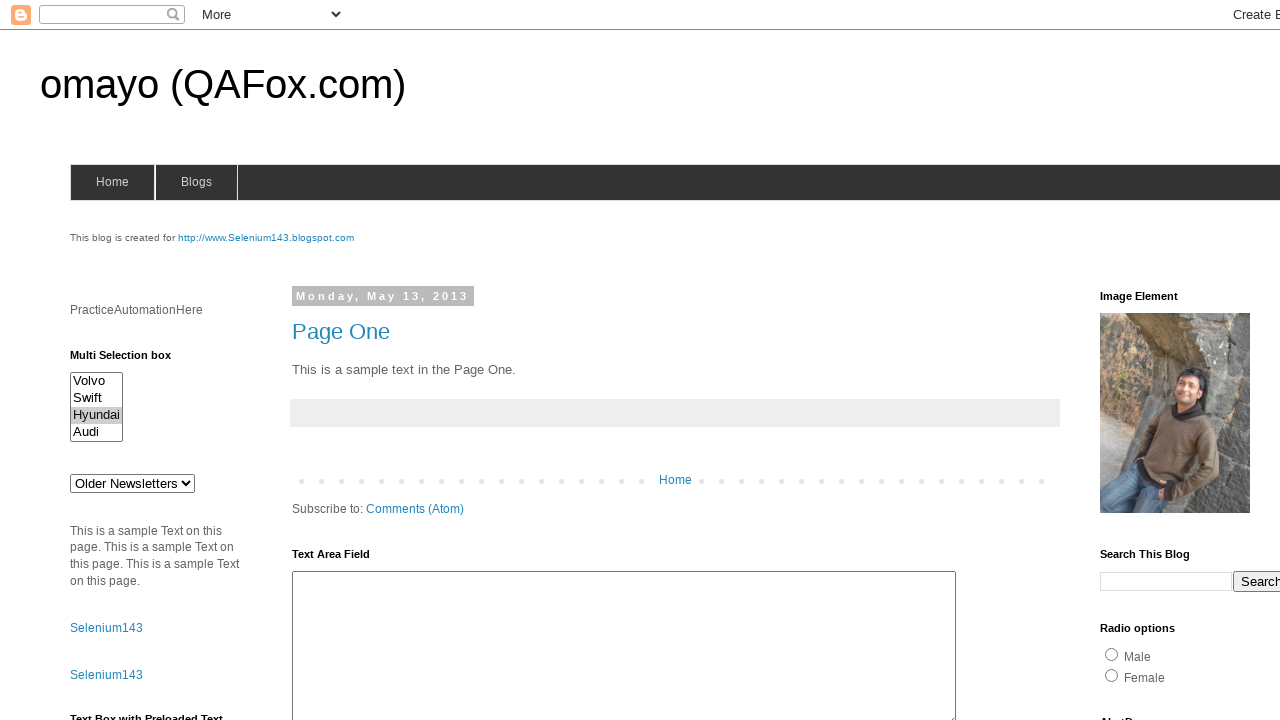

Selected option at index 3 (Audi) using select_option by index on #multiselect1
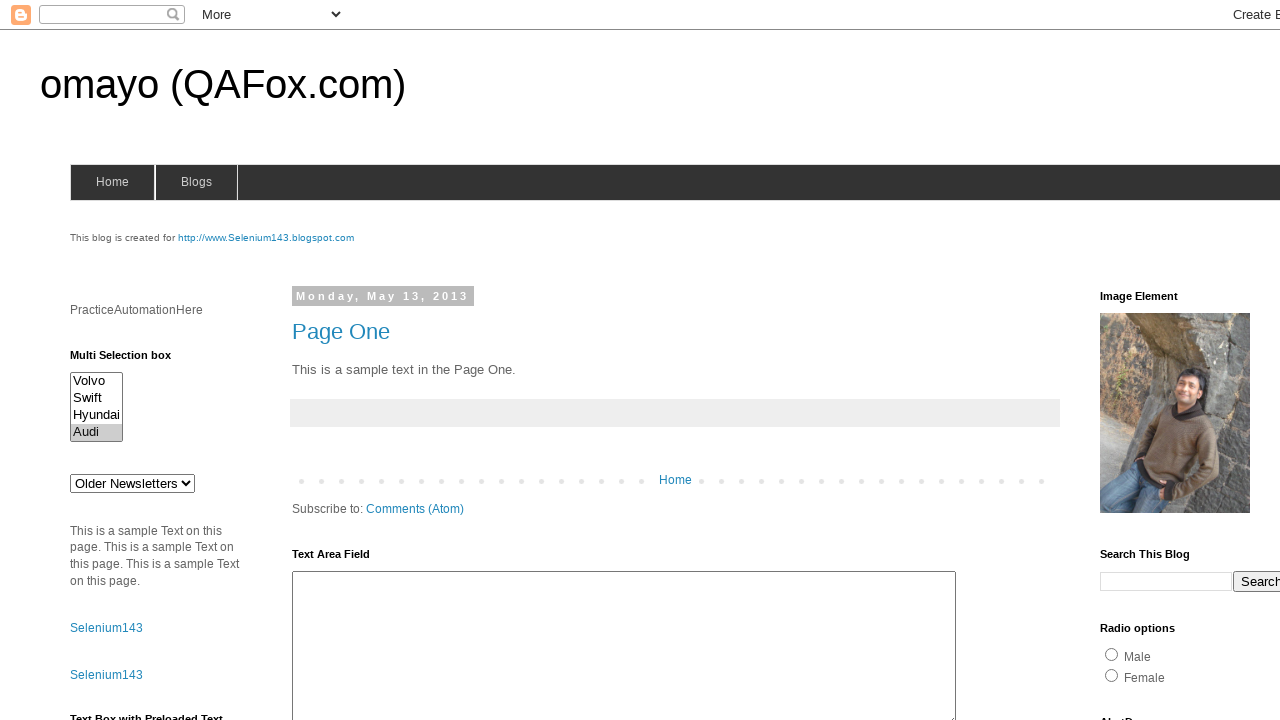

Selected option by value 'Volvo' using select_option on #multiselect1
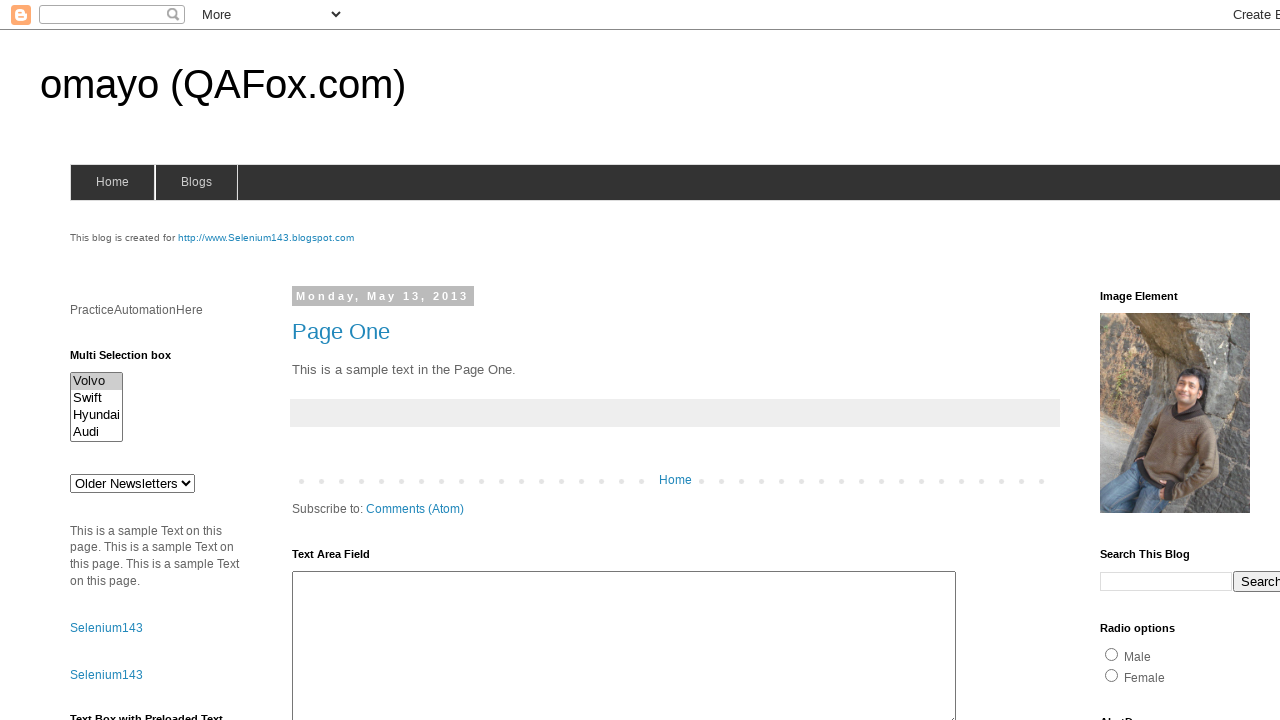

Selected option by visible text 'Audi' using select_option with label on #multiselect1
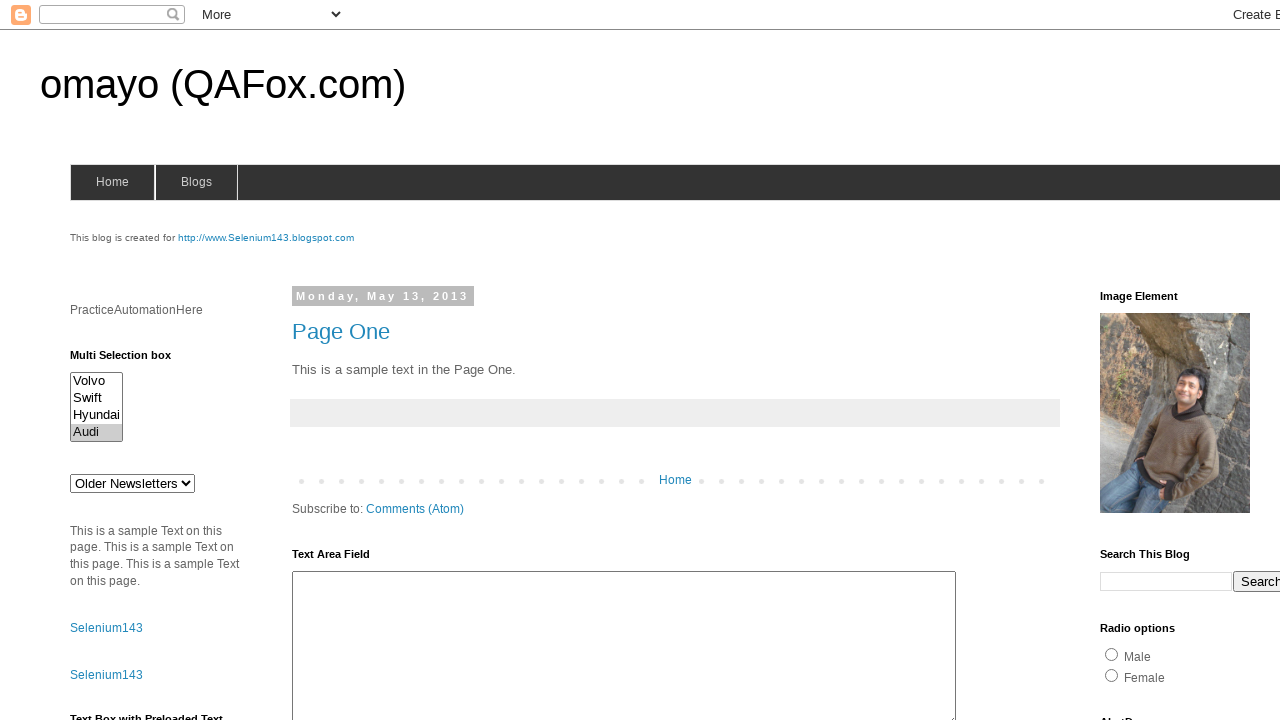

Retrieved first selected option: 'Audi
'
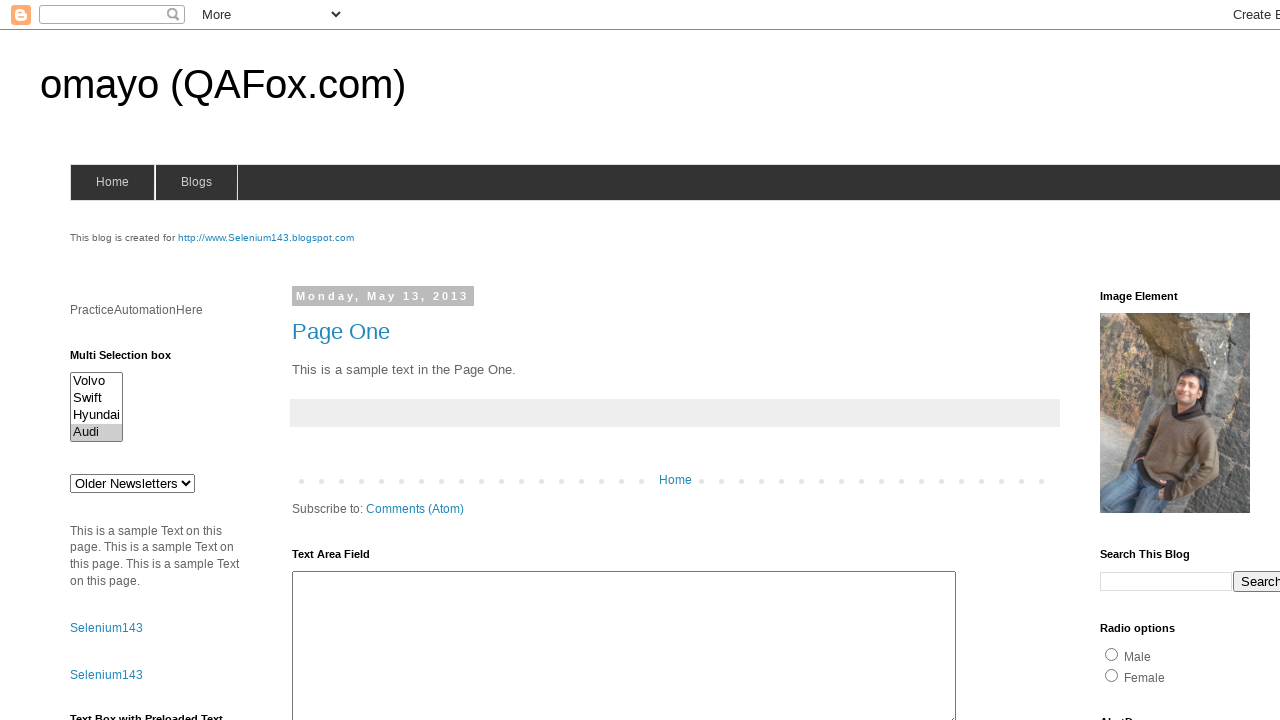

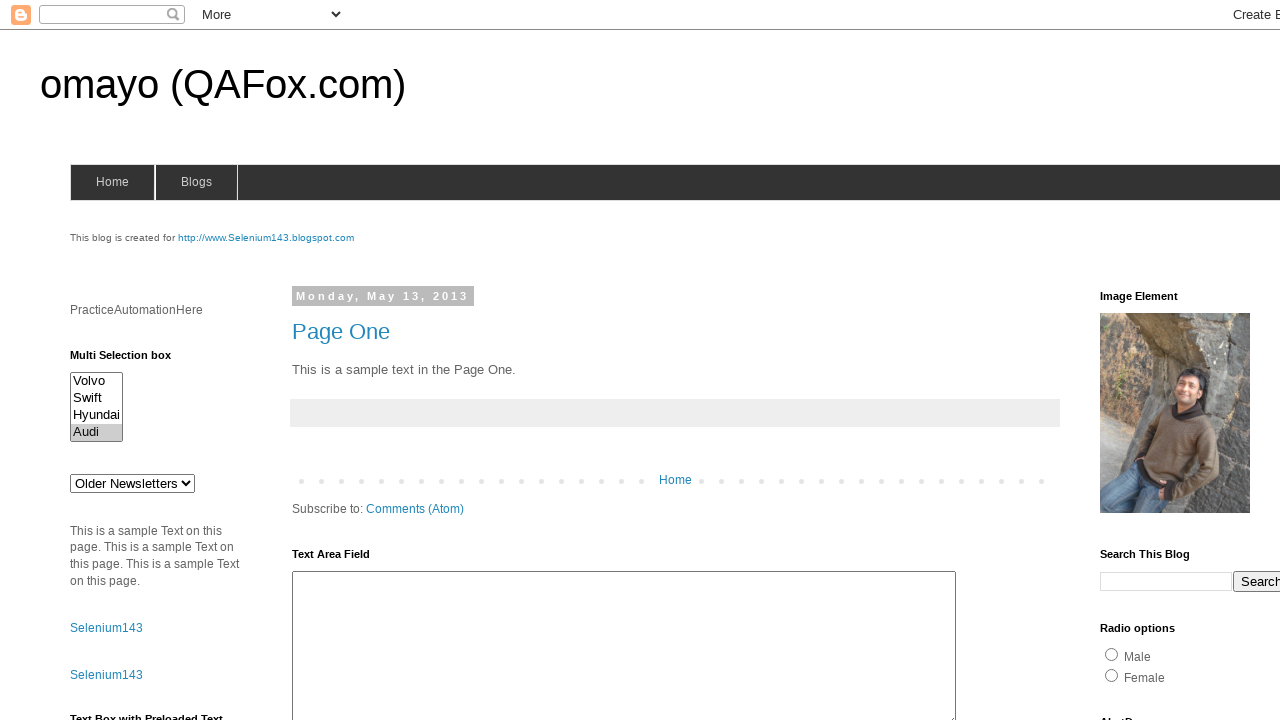